Tests a jQuery combo tree dropdown component by clicking to open it and selecting multiple values from the dropdown options

Starting URL: https://www.jqueryscript.net/demo/Drop-Down-Combo-Tree/

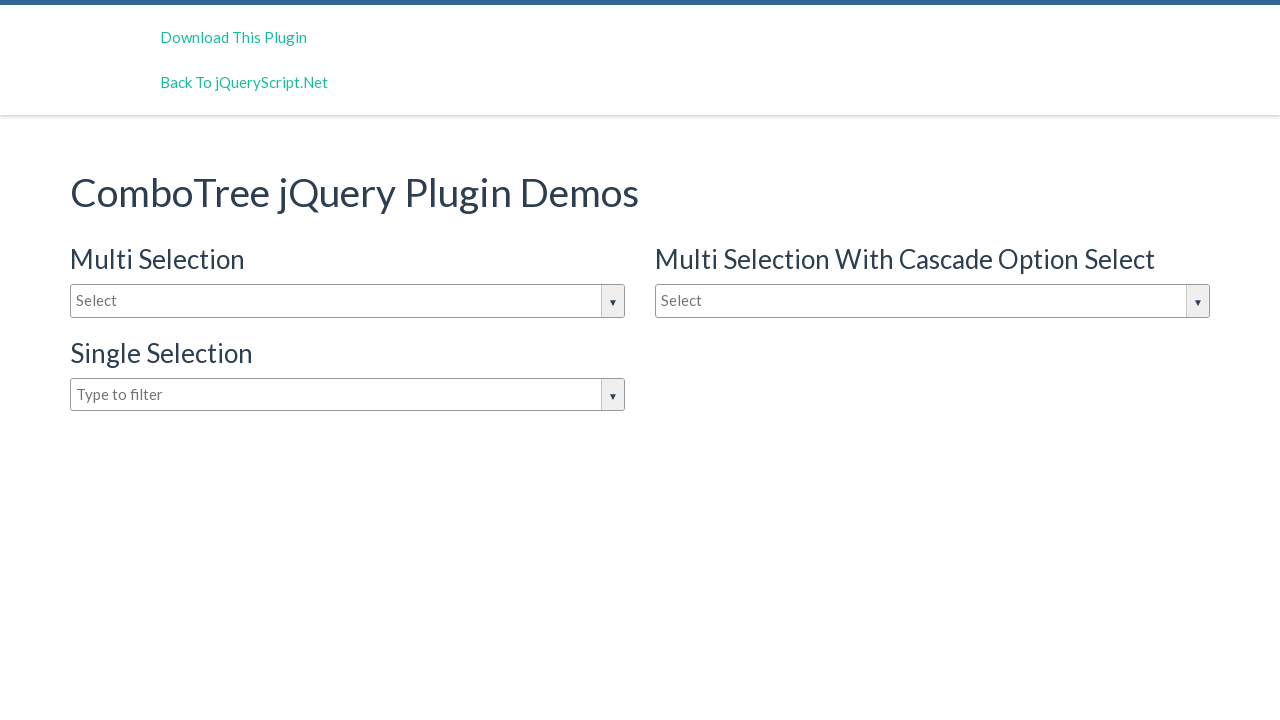

Clicked on combo tree input to open the dropdown at (348, 301) on #justAnInputBox
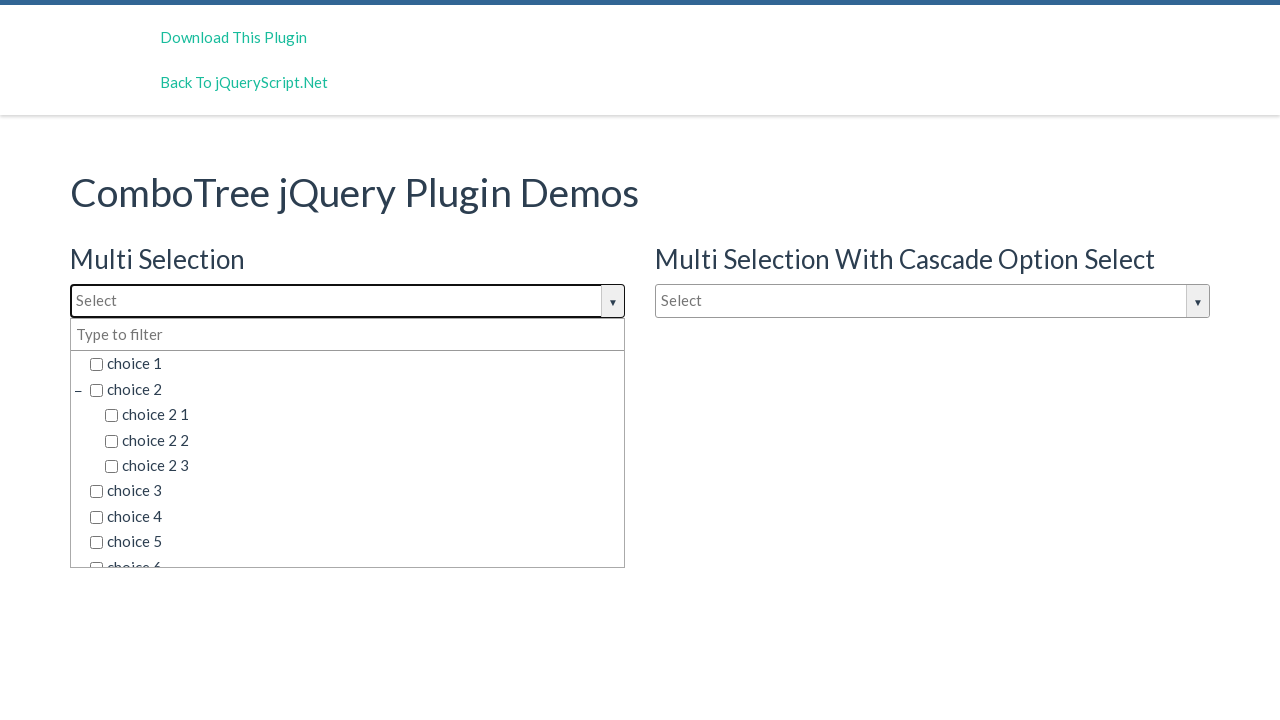

Dropdown options became visible
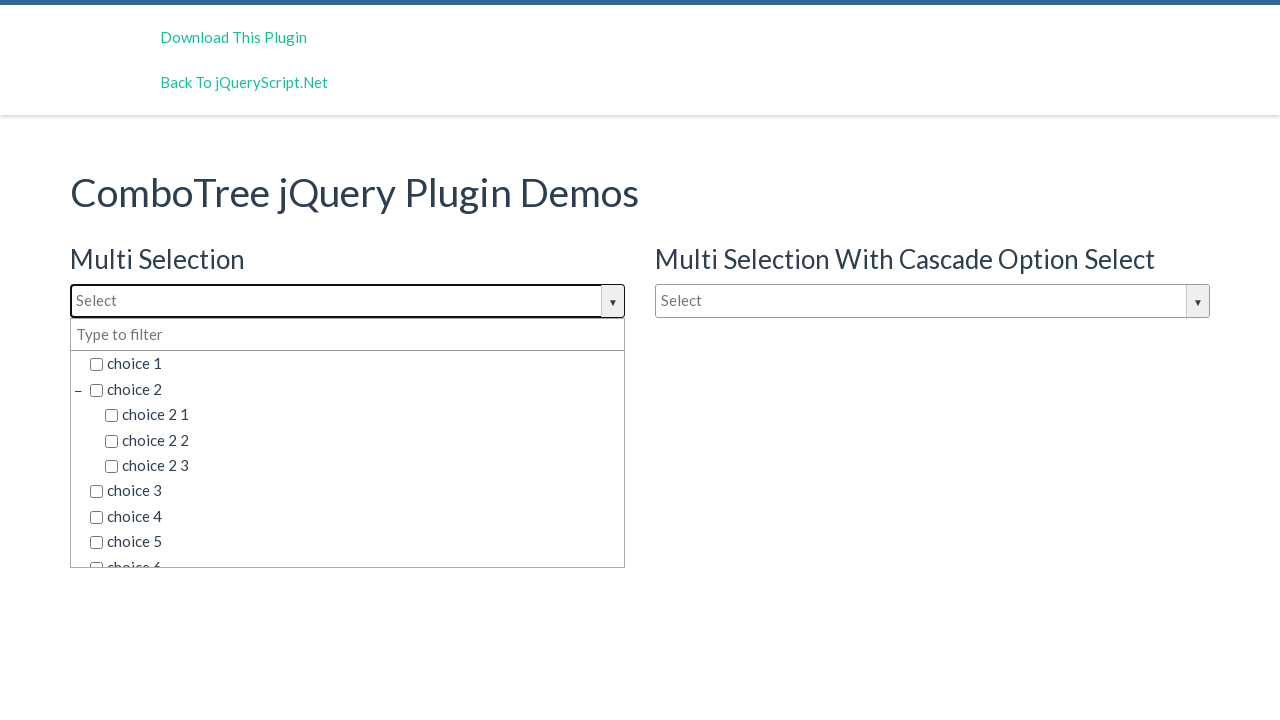

Selected 'choice 2' from the dropdown at (355, 389) on span.comboTreeItemTitle:has-text('choice 2')
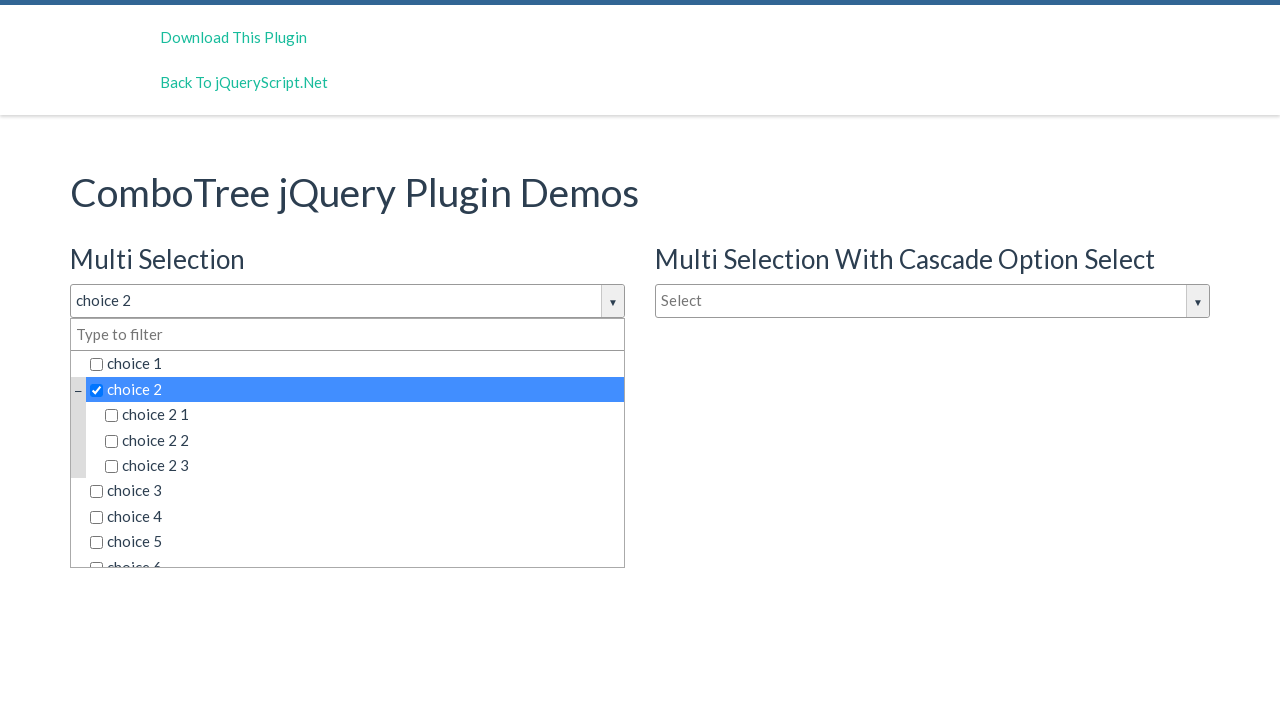

Selected 'choice 3' from the dropdown at (355, 491) on span.comboTreeItemTitle:has-text('choice 3')
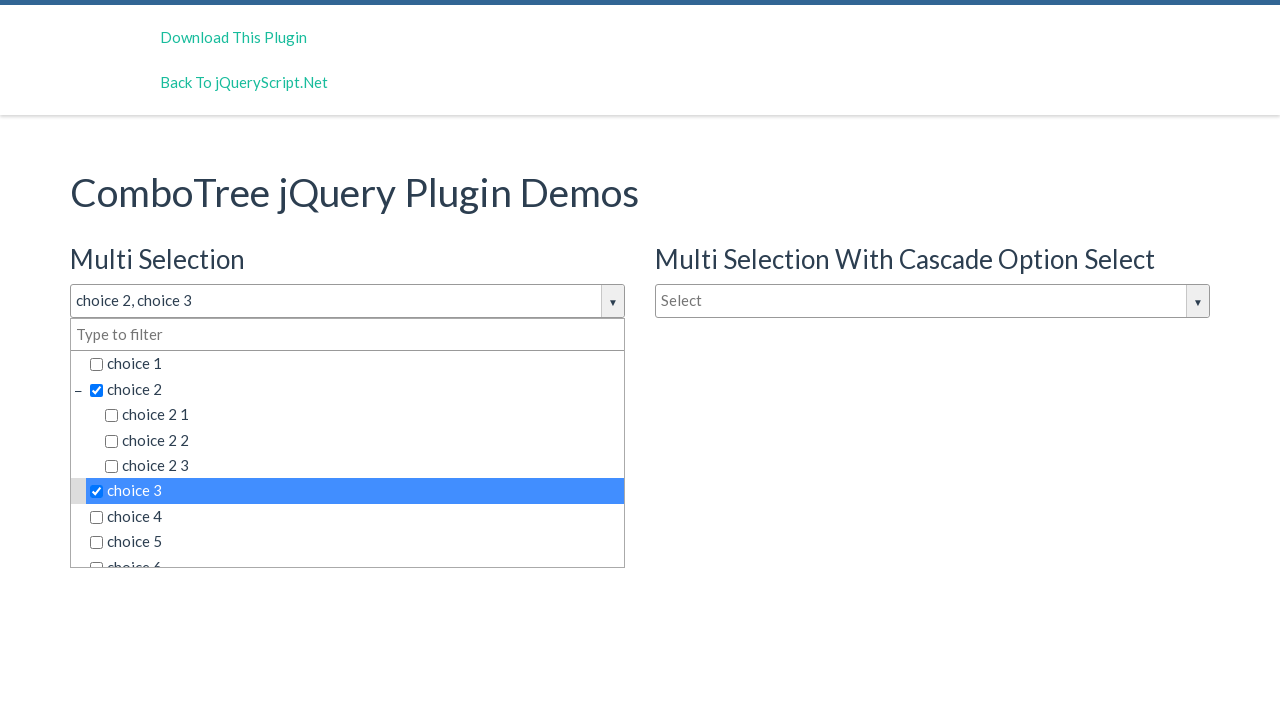

Selected 'choice 6 2 1' from the dropdown at (370, 478) on span.comboTreeItemTitle:has-text('choice 6 2 1')
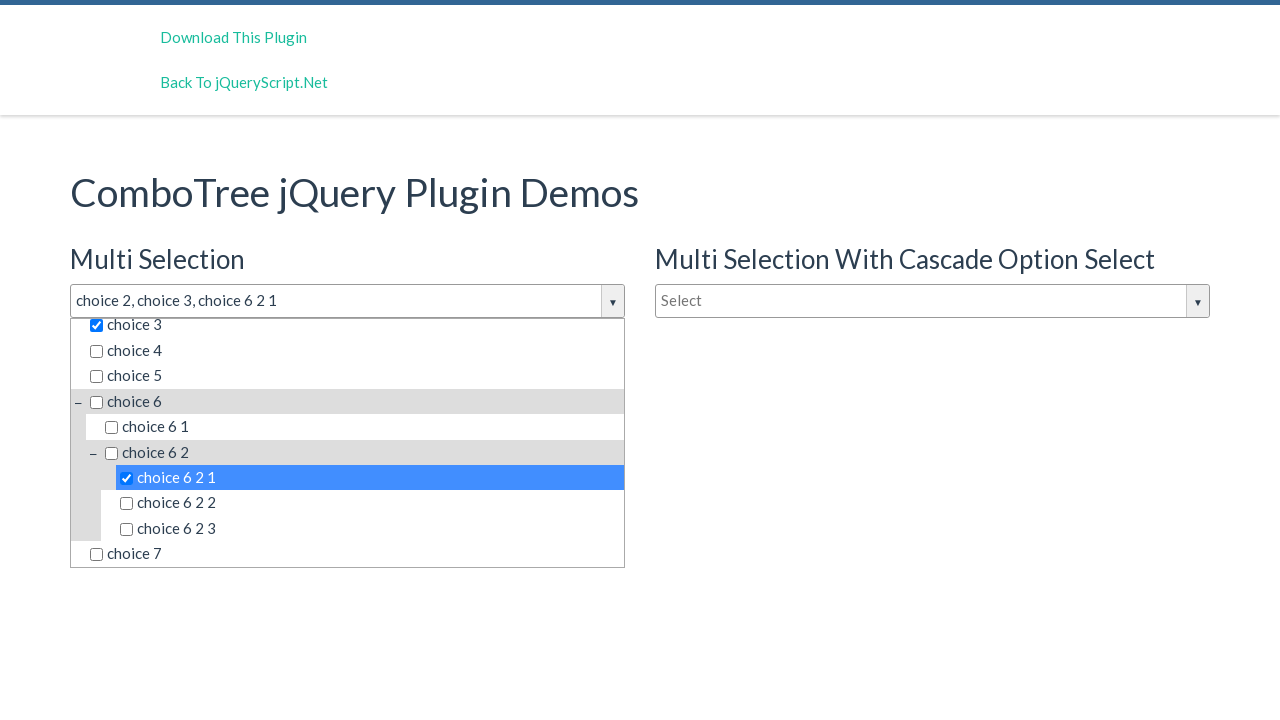

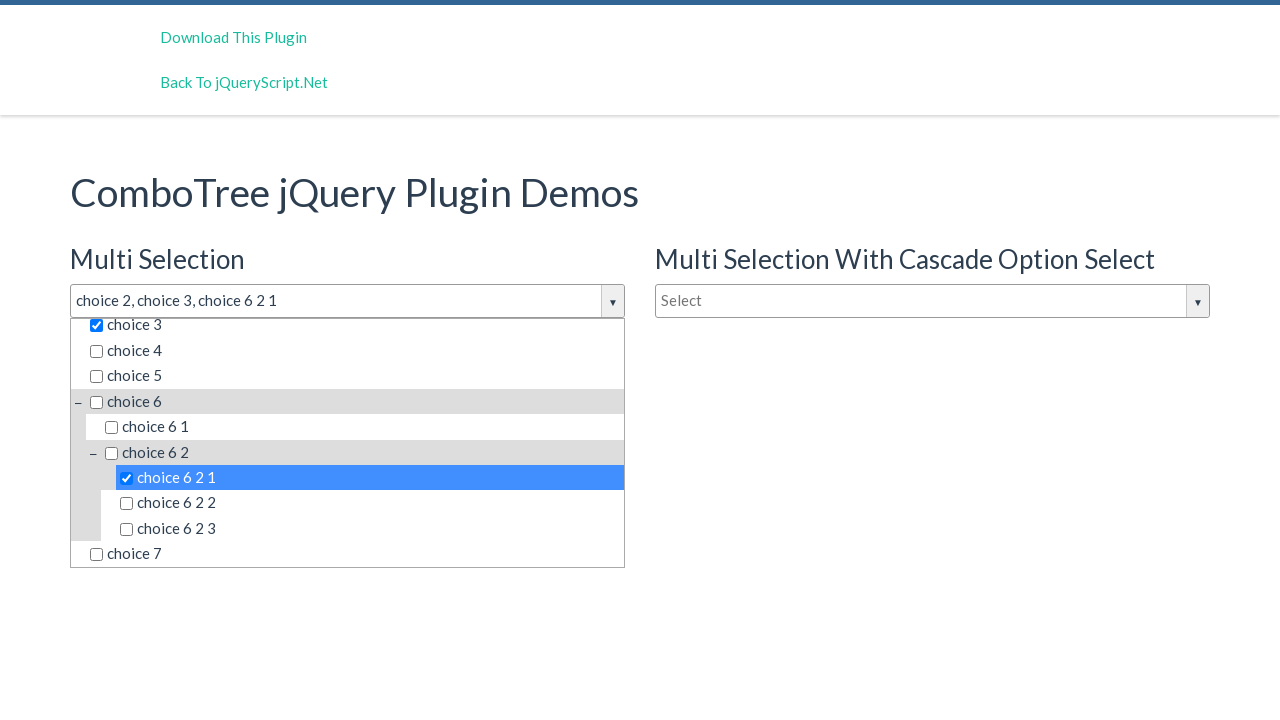